Tests jQuery UI datepicker by navigating to the demo page, switching to the iframe containing the datepicker, and clicking on the datepicker input to trigger the calendar popup.

Starting URL: http://jqueryui.com/datepicker

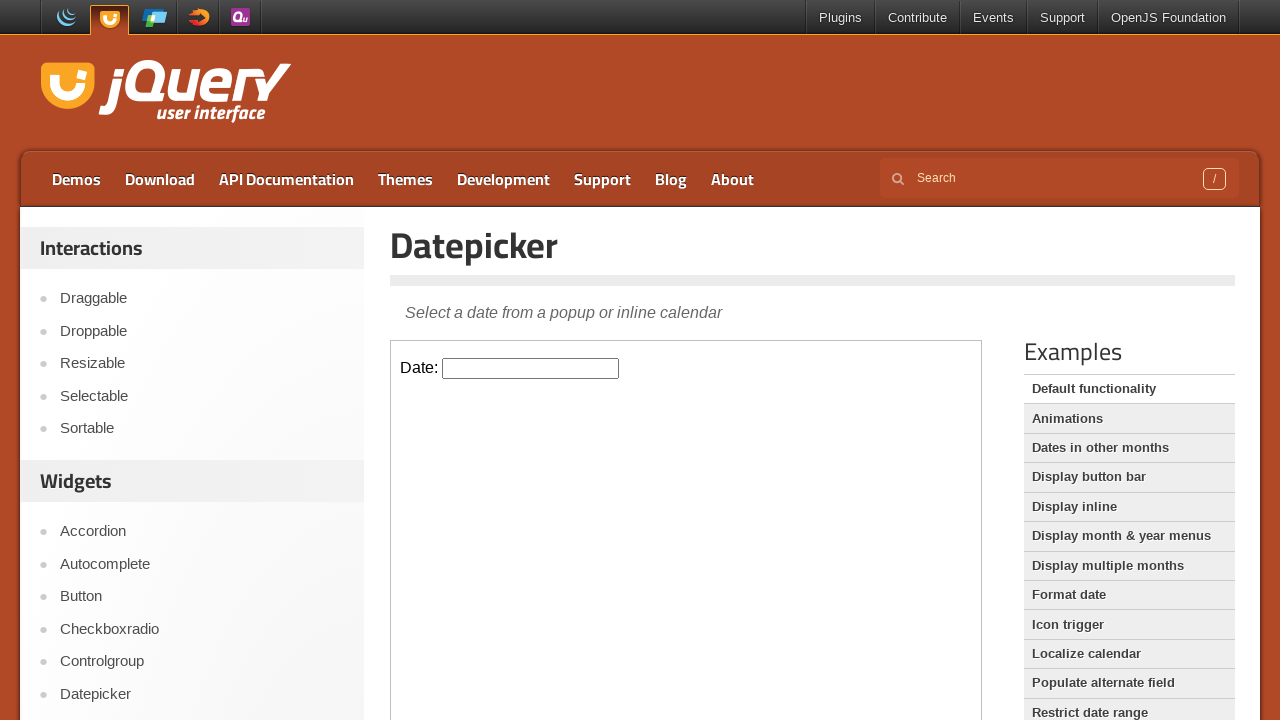

Navigated to jQuery UI datepicker demo page
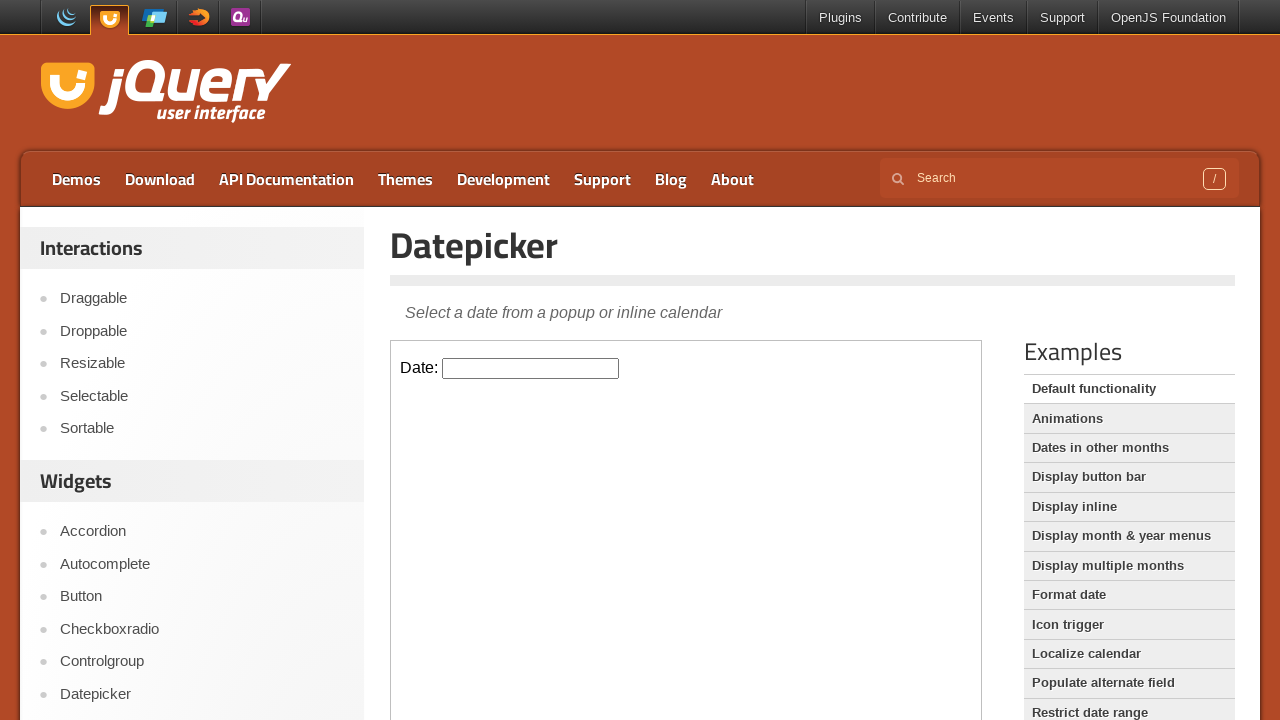

Located the iframe containing the datepicker demo
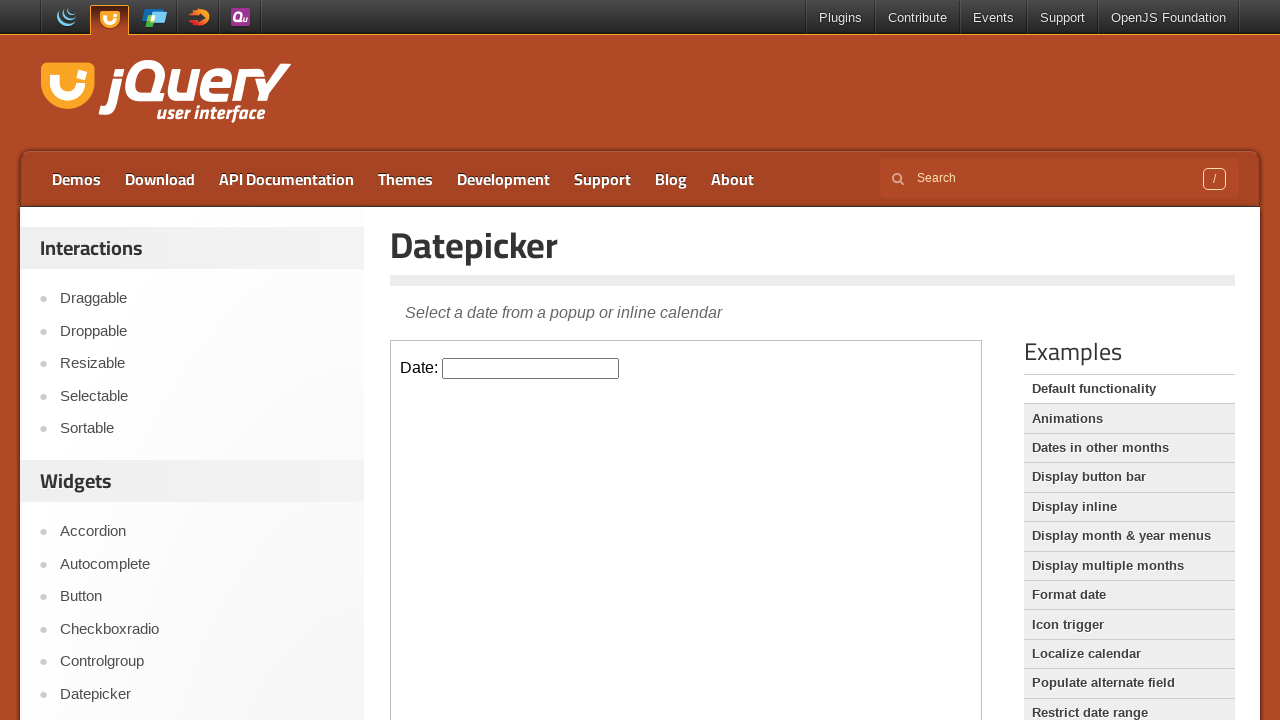

Clicked on the datepicker input field to trigger calendar popup at (531, 368) on iframe >> nth=0 >> internal:control=enter-frame >> #datepicker
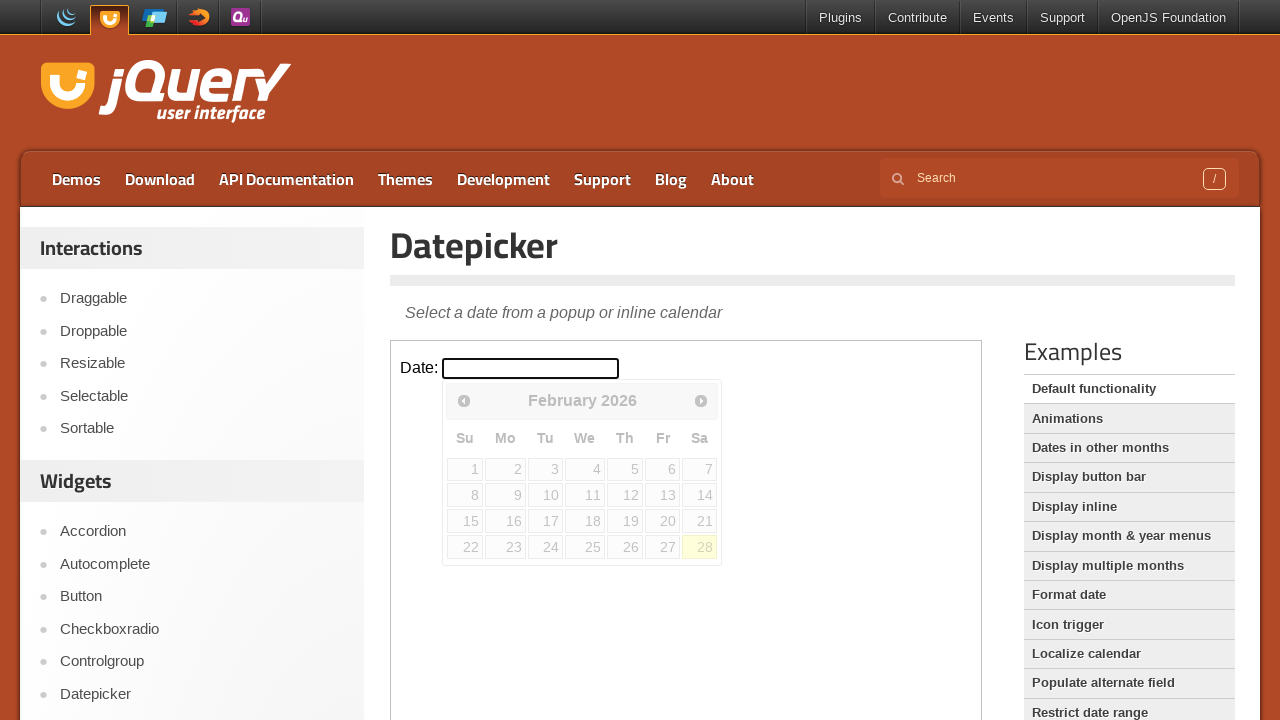

Calendar popup appeared and is now visible
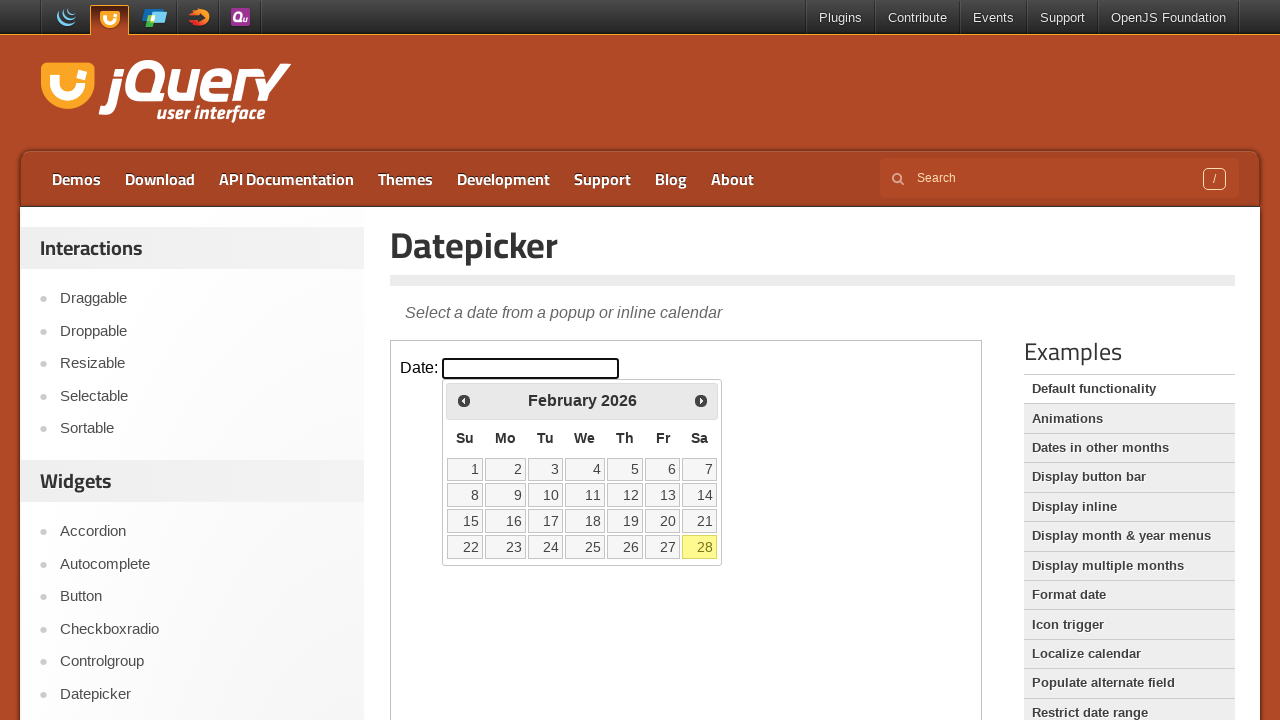

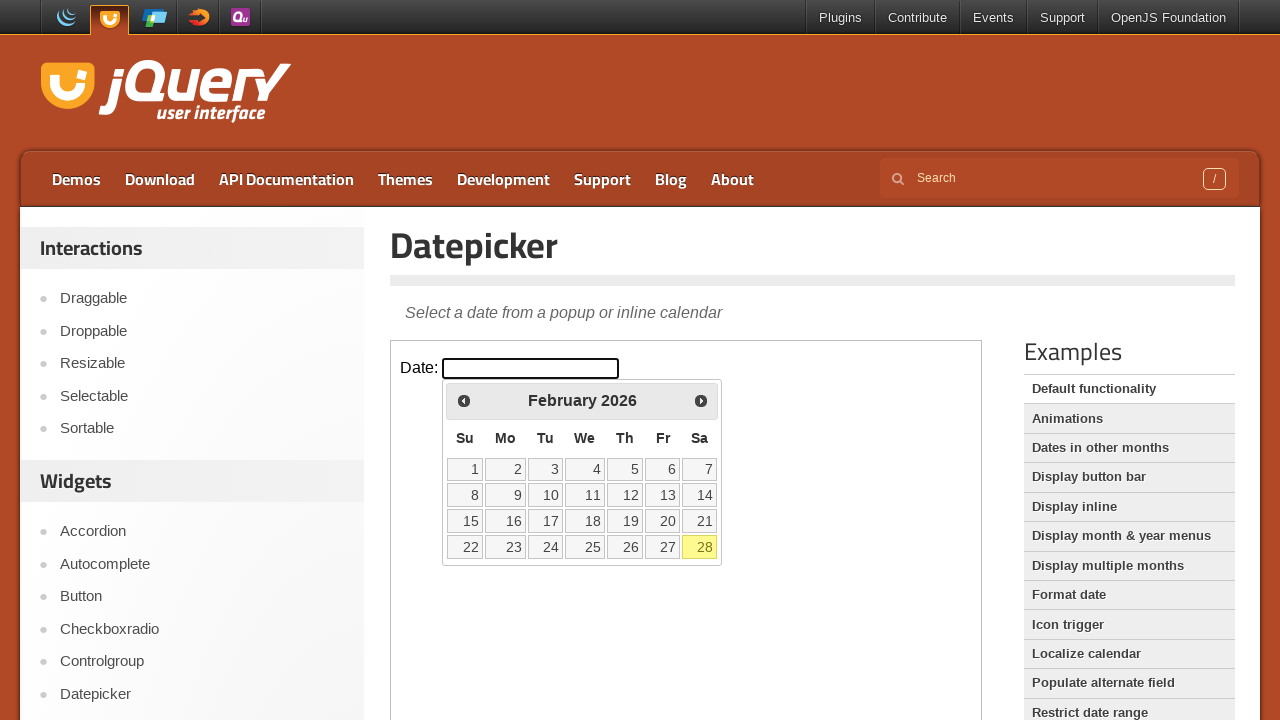